Tests JavaScript alert by clicking button, verifying alert text, and accepting it

Starting URL: https://automationfc.github.io/basic-form/index.html

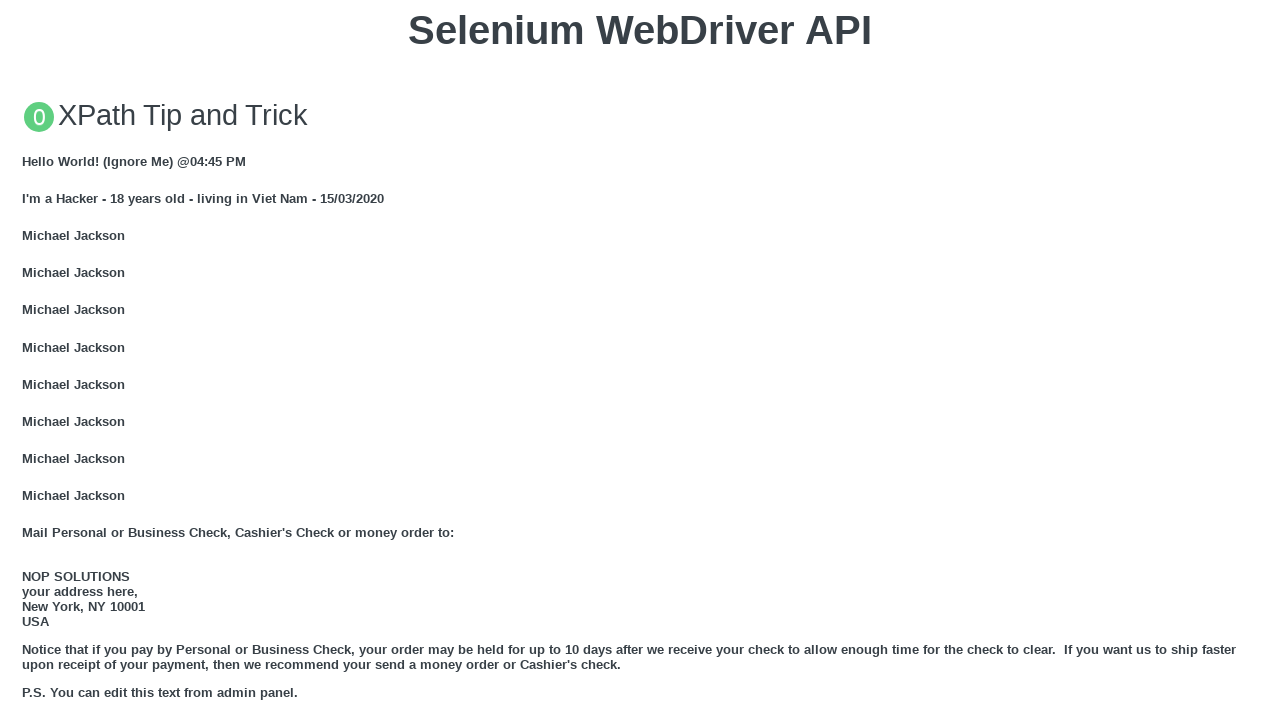

Clicked button to trigger JavaScript alert at (640, 360) on xpath=//button[text()='Click for JS Alert']
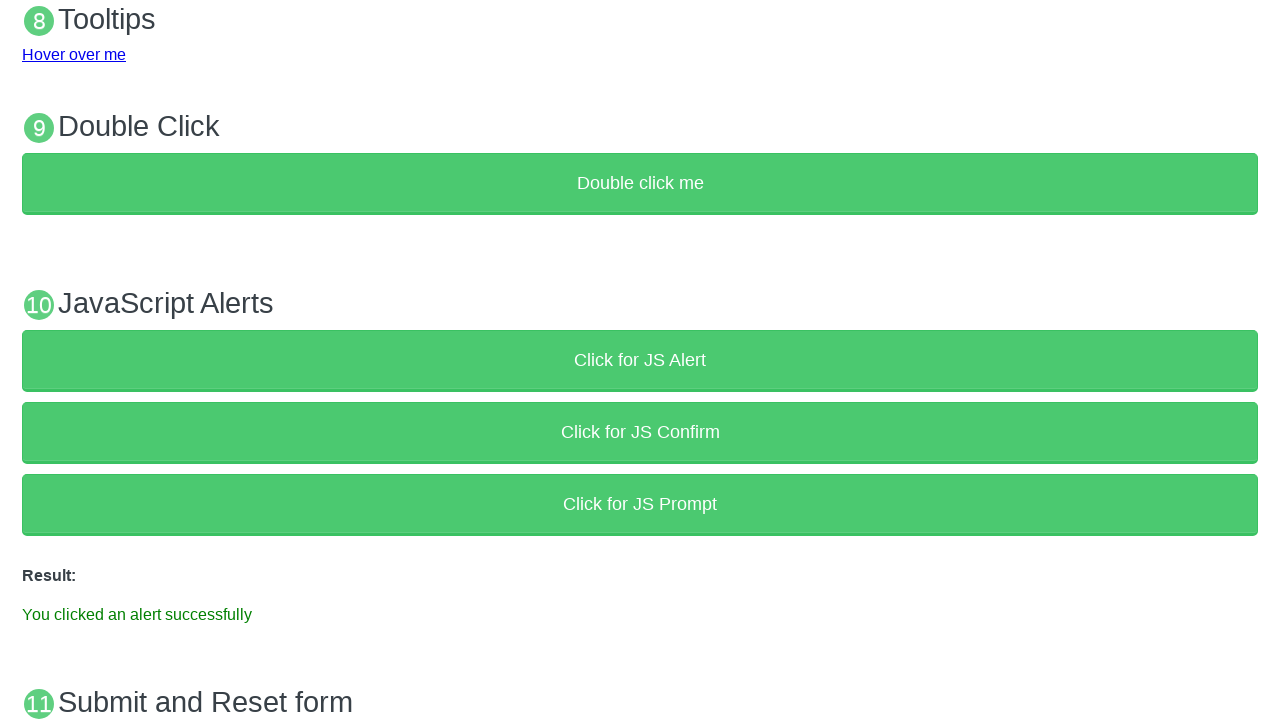

Set up dialog handler to accept alerts
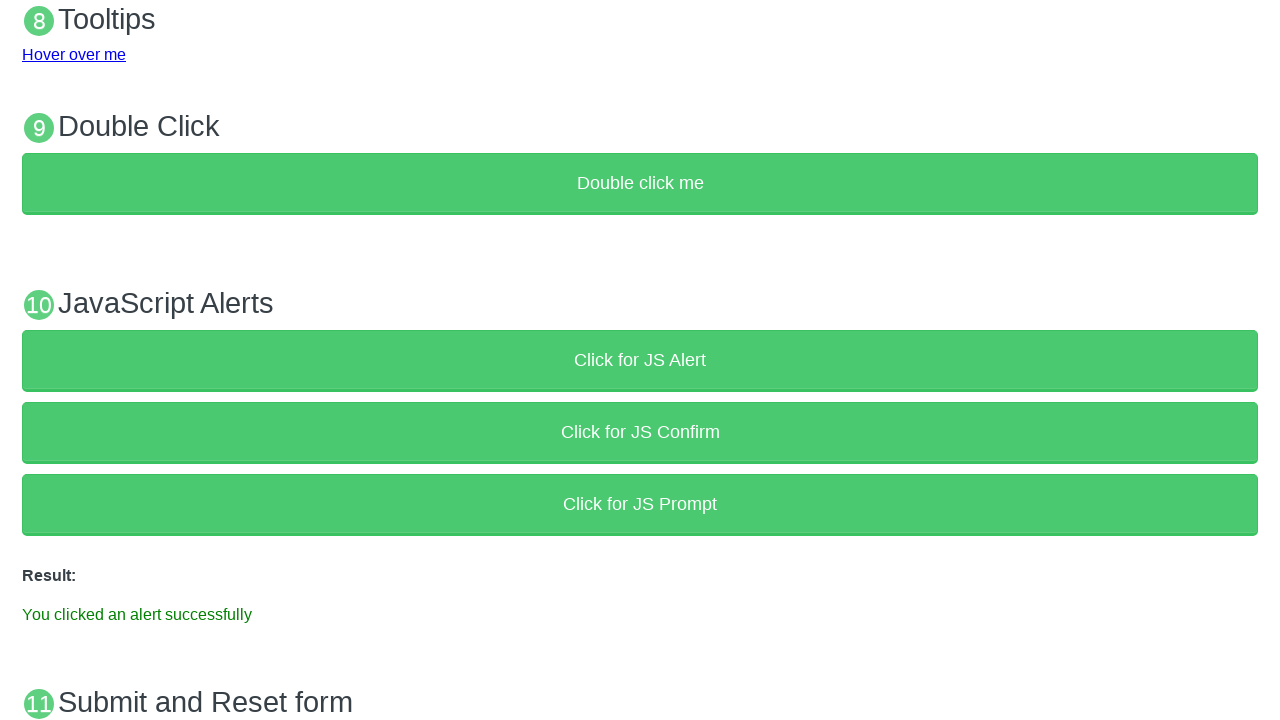

Alert was accepted and result element loaded
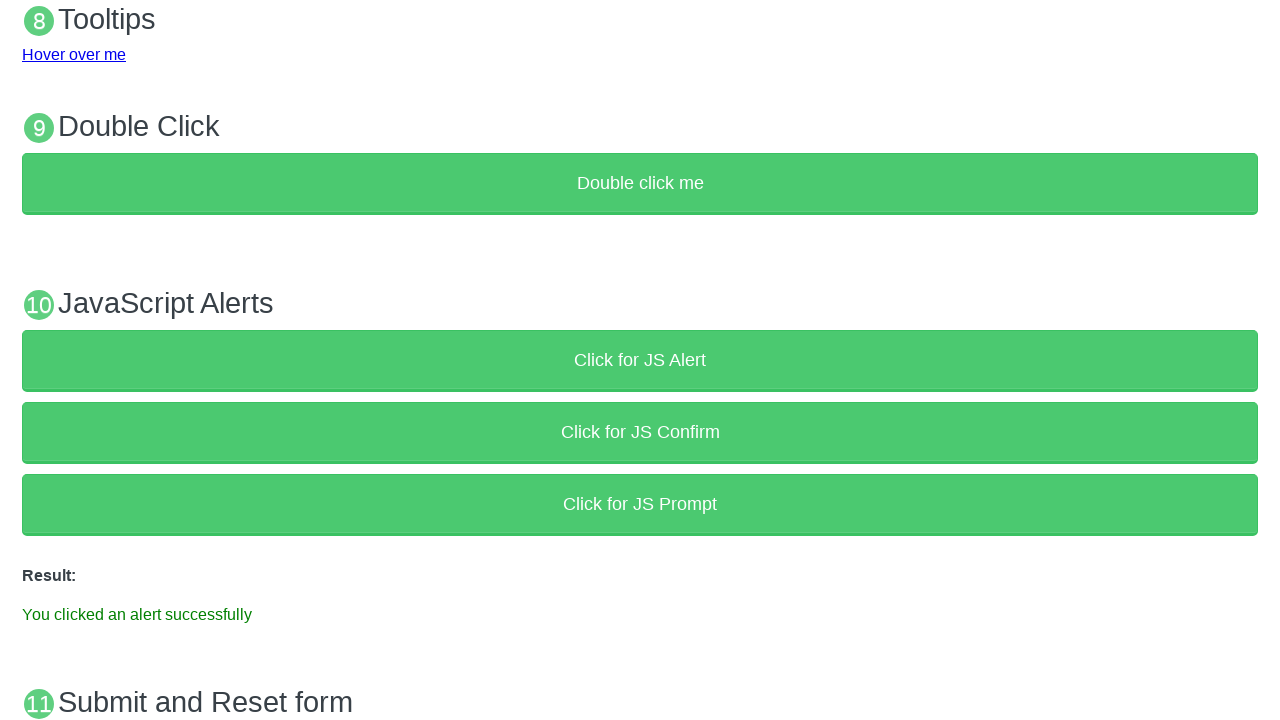

Verified result text contains 'You clicked an alert successfully'
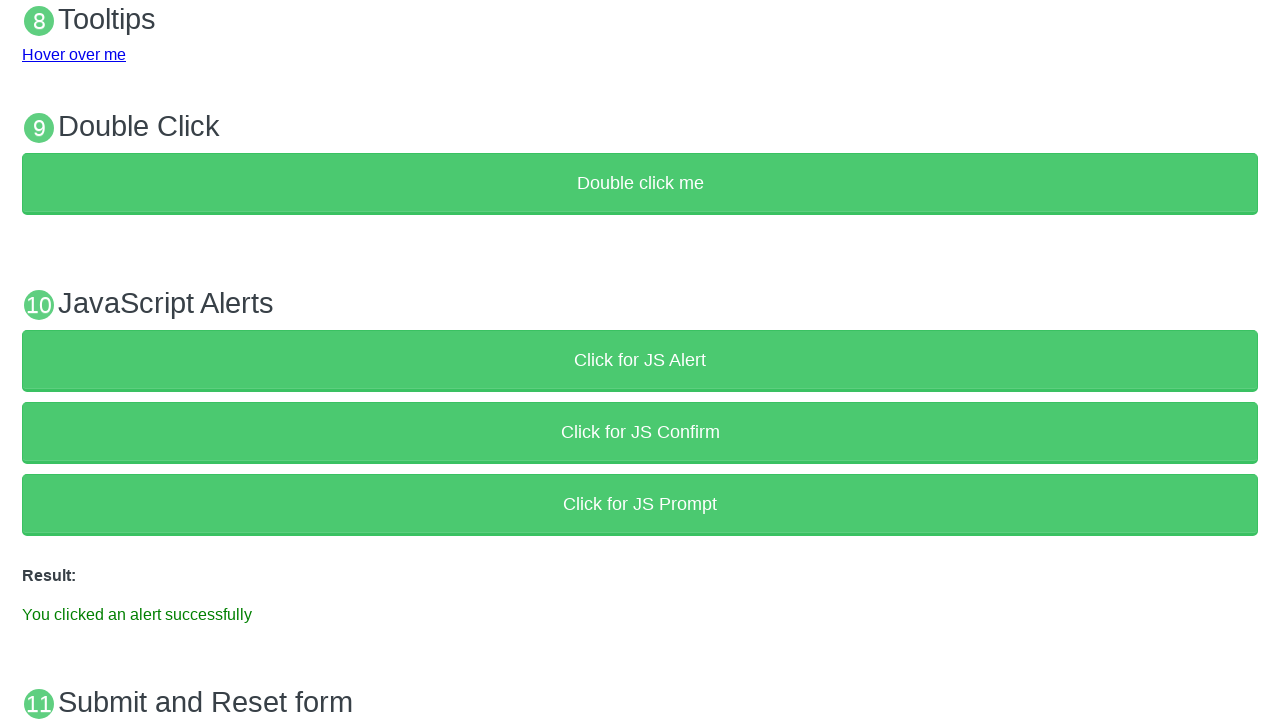

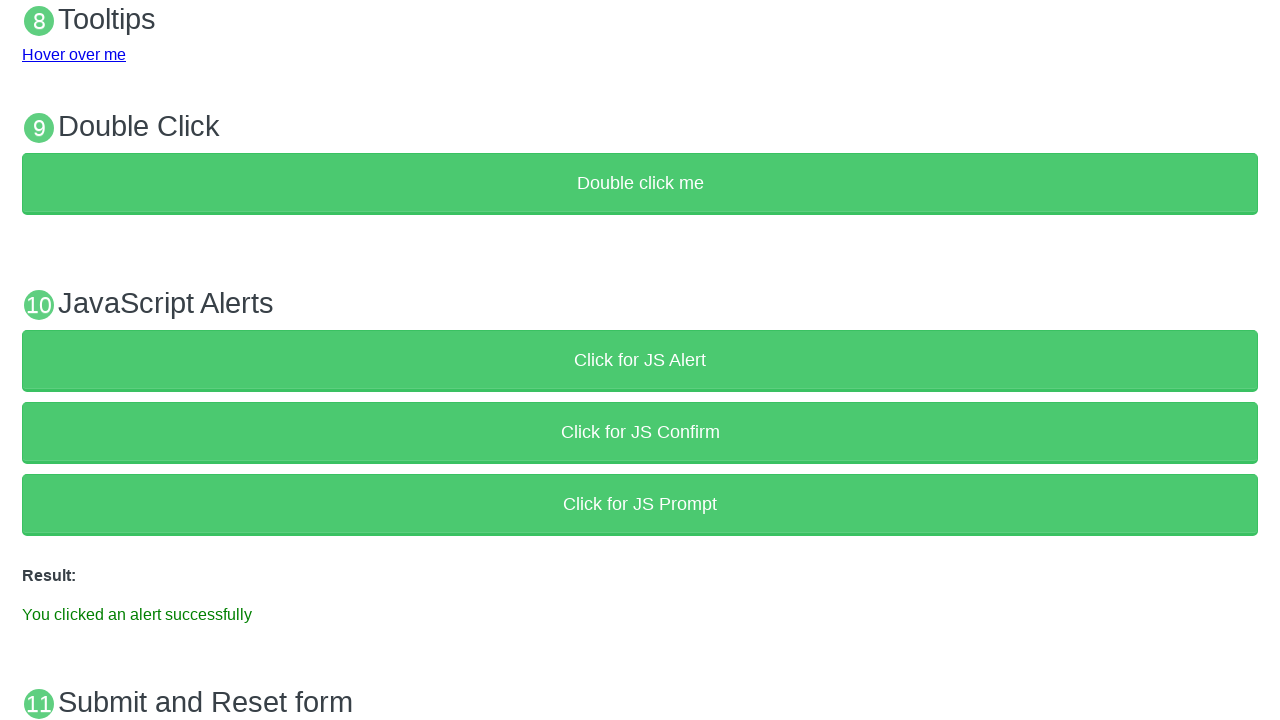